Tests entering a permanent address in the Text Box form and verifying it appears in the output

Starting URL: https://demoqa.com

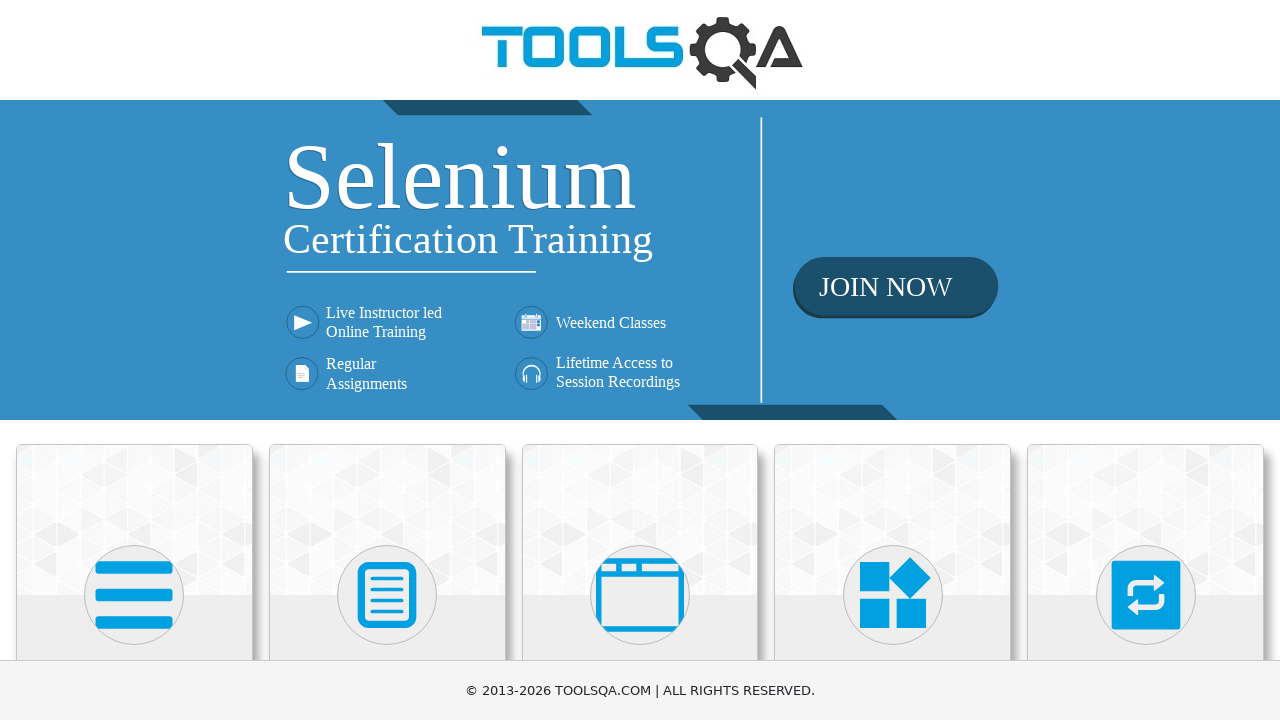

Clicked on Elements card to navigate to Elements page at (134, 360) on div.card-body h5:has-text('Elements')
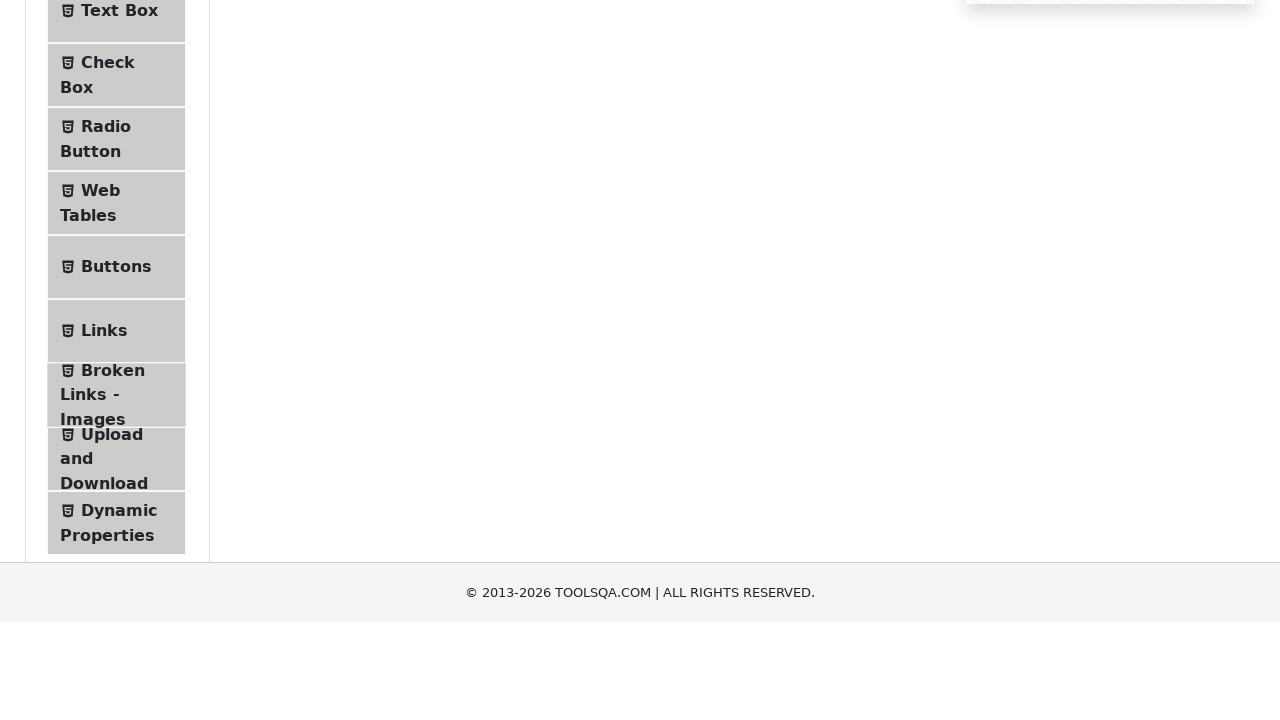

Clicked on Text Box menu item at (119, 261) on span.text:has-text('Text Box')
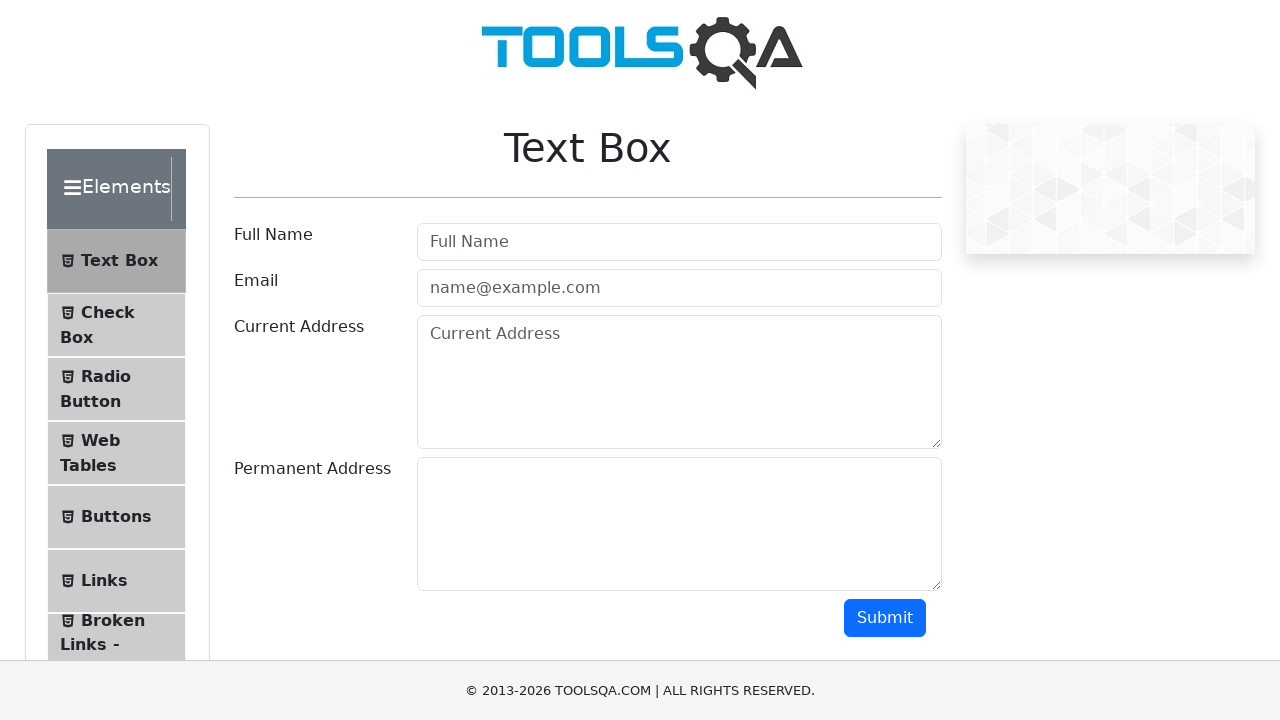

Text Box page loaded successfully
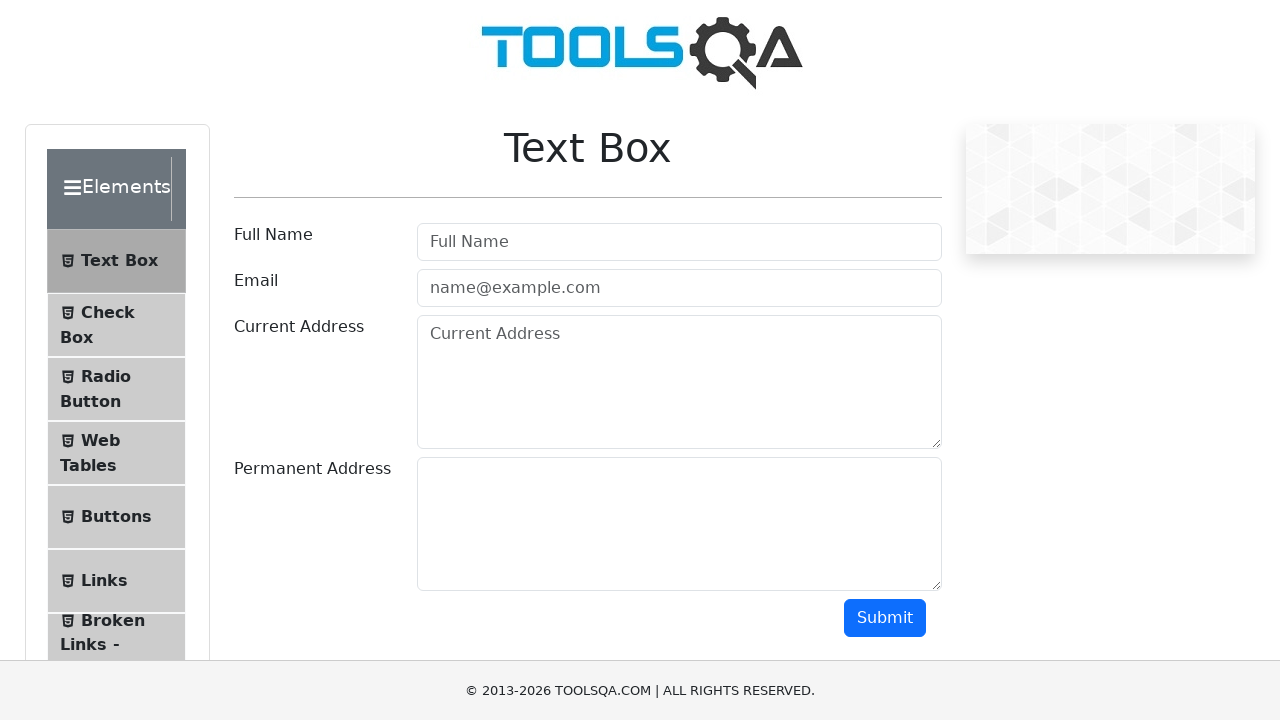

Entered permanent address: 789 Pine Street, Chicago, IL 60601 on #permanentAddress
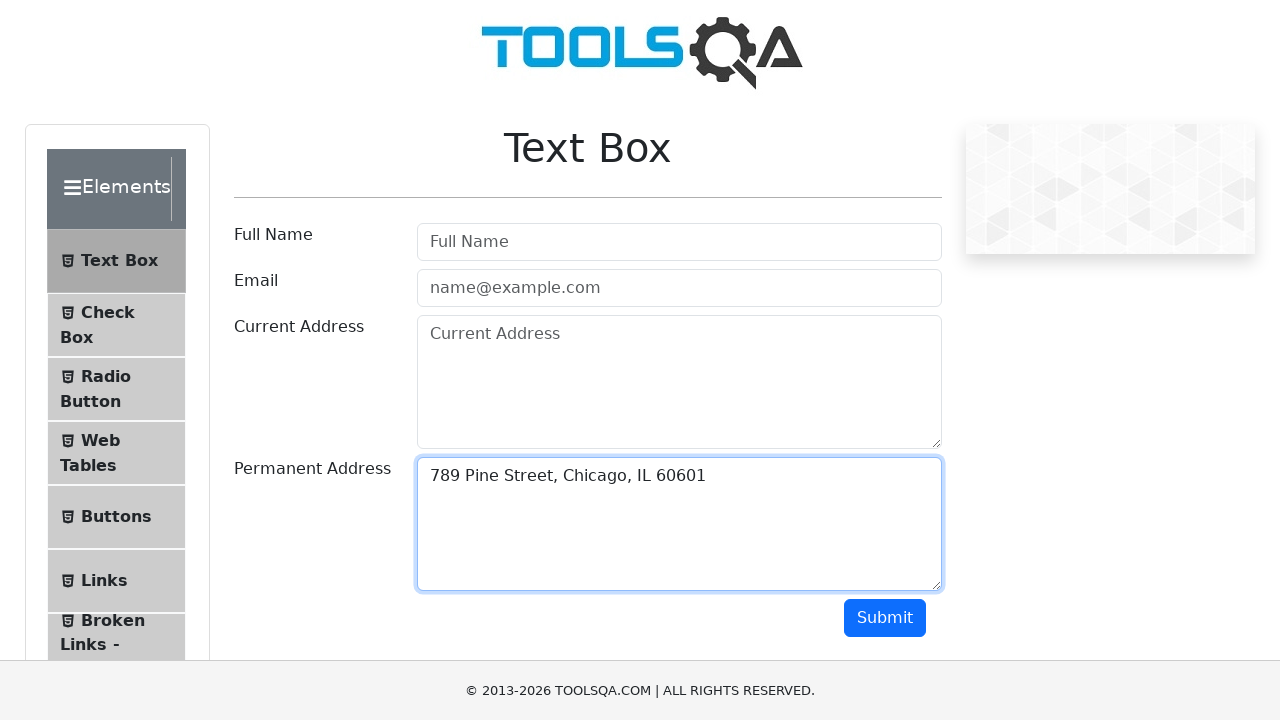

Clicked submit button to submit the form at (885, 618) on #submit
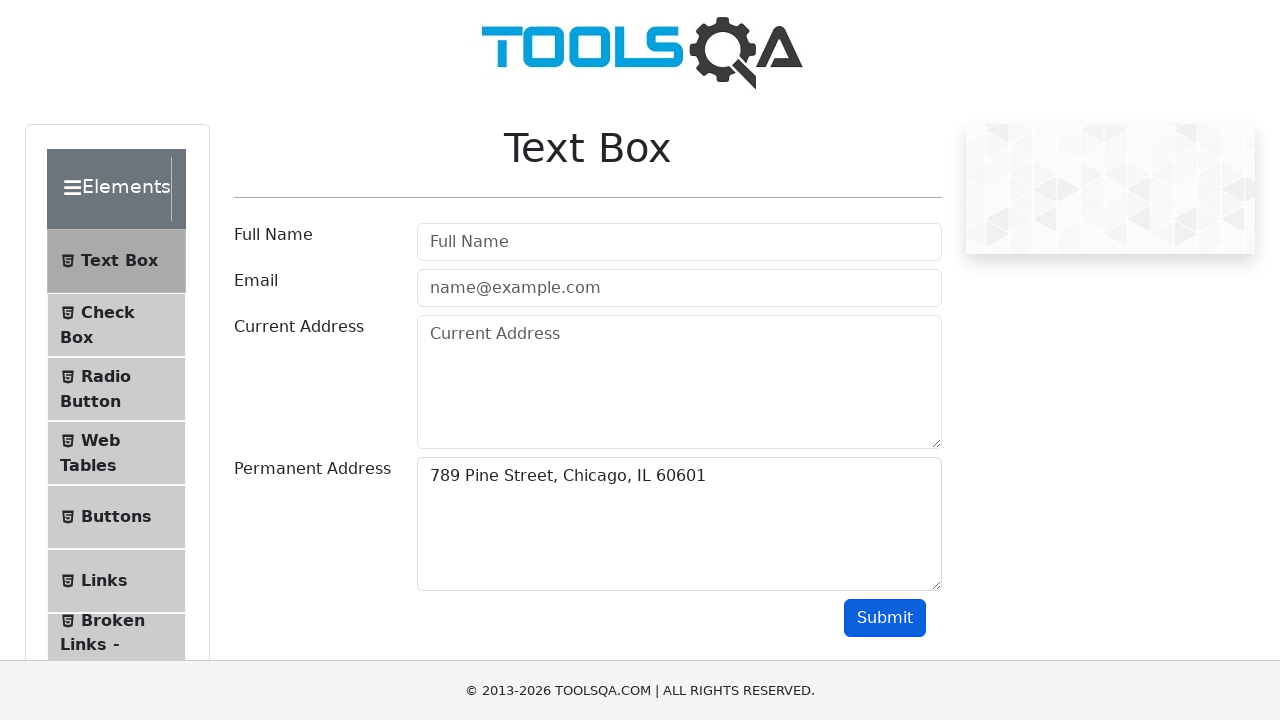

Output section appeared on the page
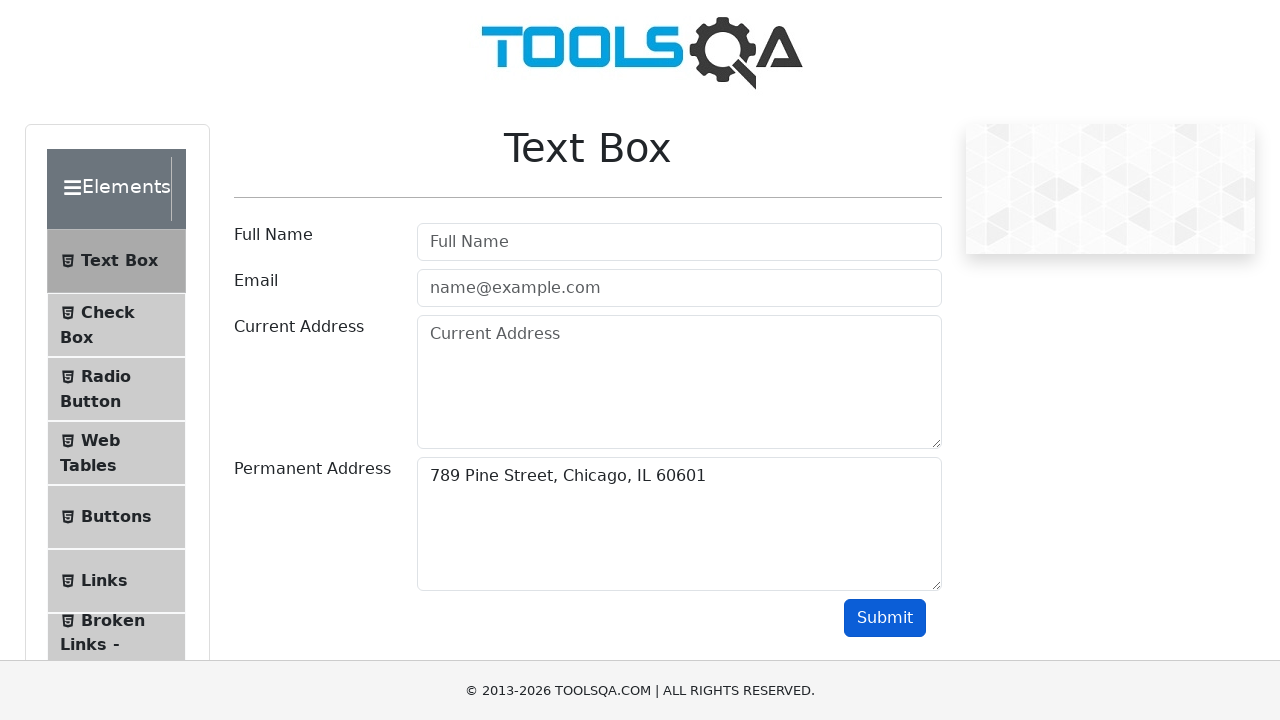

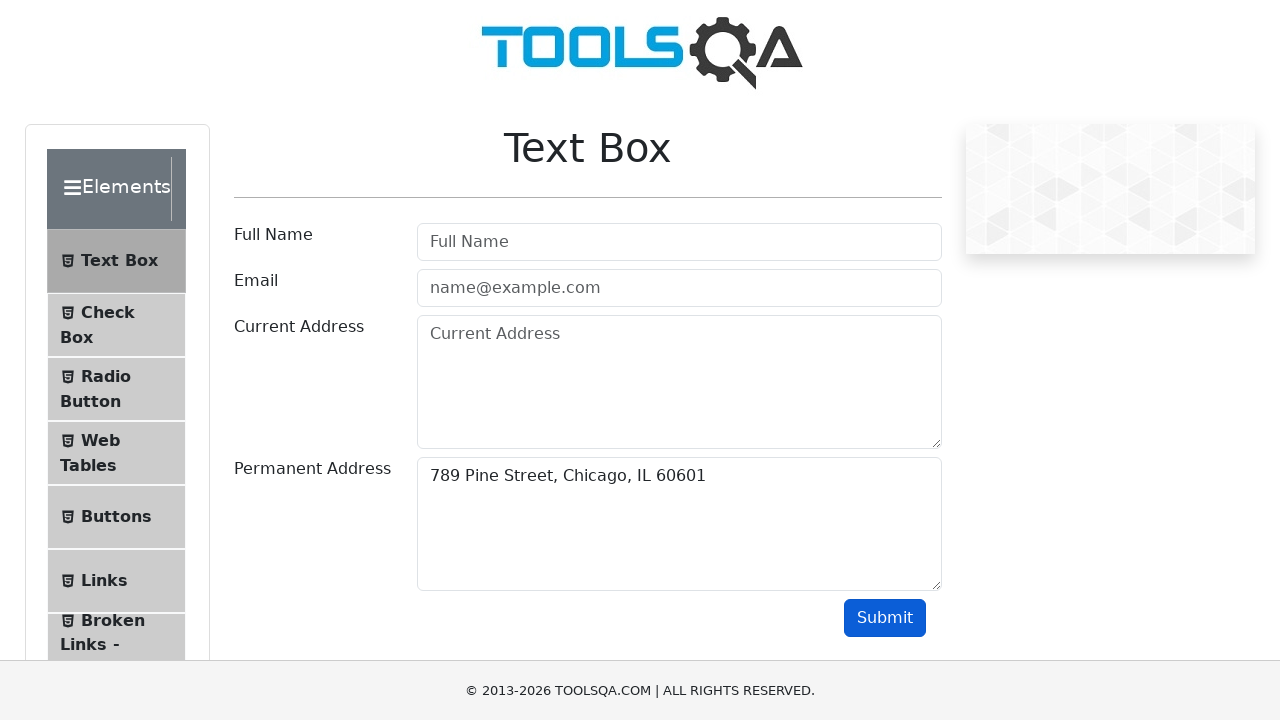